Tests JavaScript alert handling by clicking buttons that trigger different types of alerts (simple alert, confirm dialog, and prompt dialog) and interacting with each alert type.

Starting URL: https://the-internet.herokuapp.com/javascript_alerts

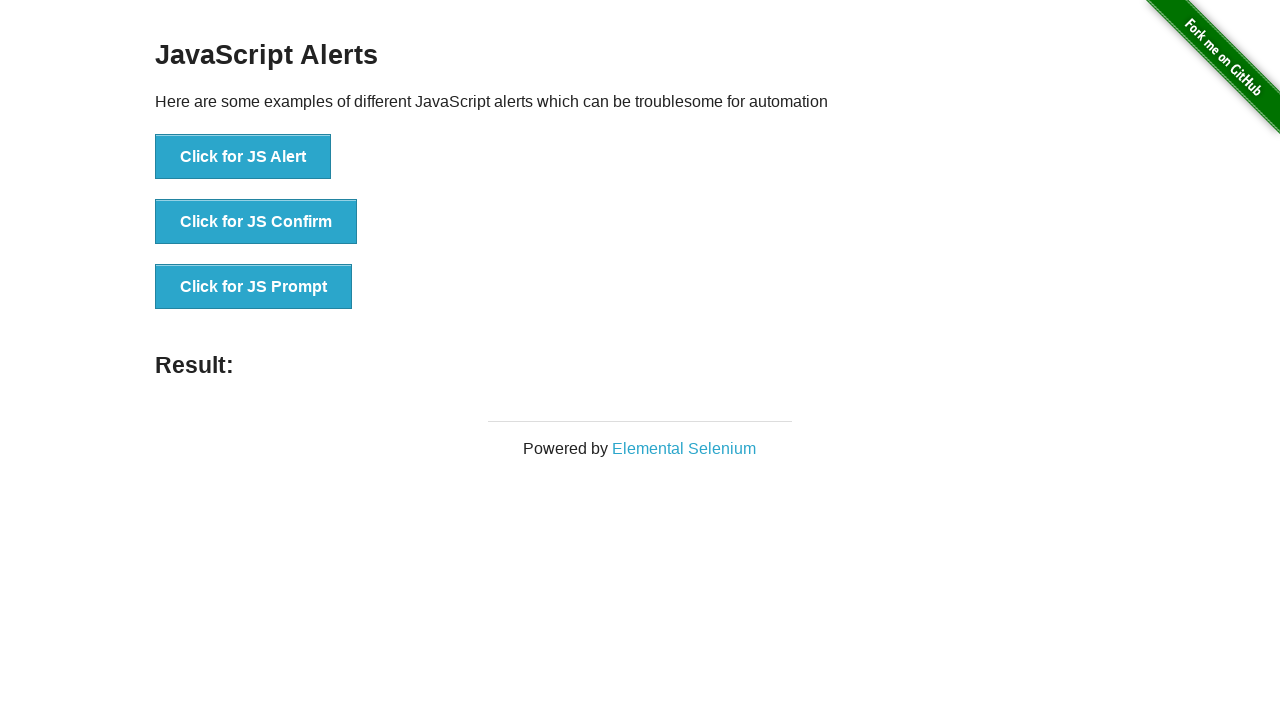

Clicked button to trigger simple JavaScript alert at (243, 157) on button[onclick='jsAlert()']
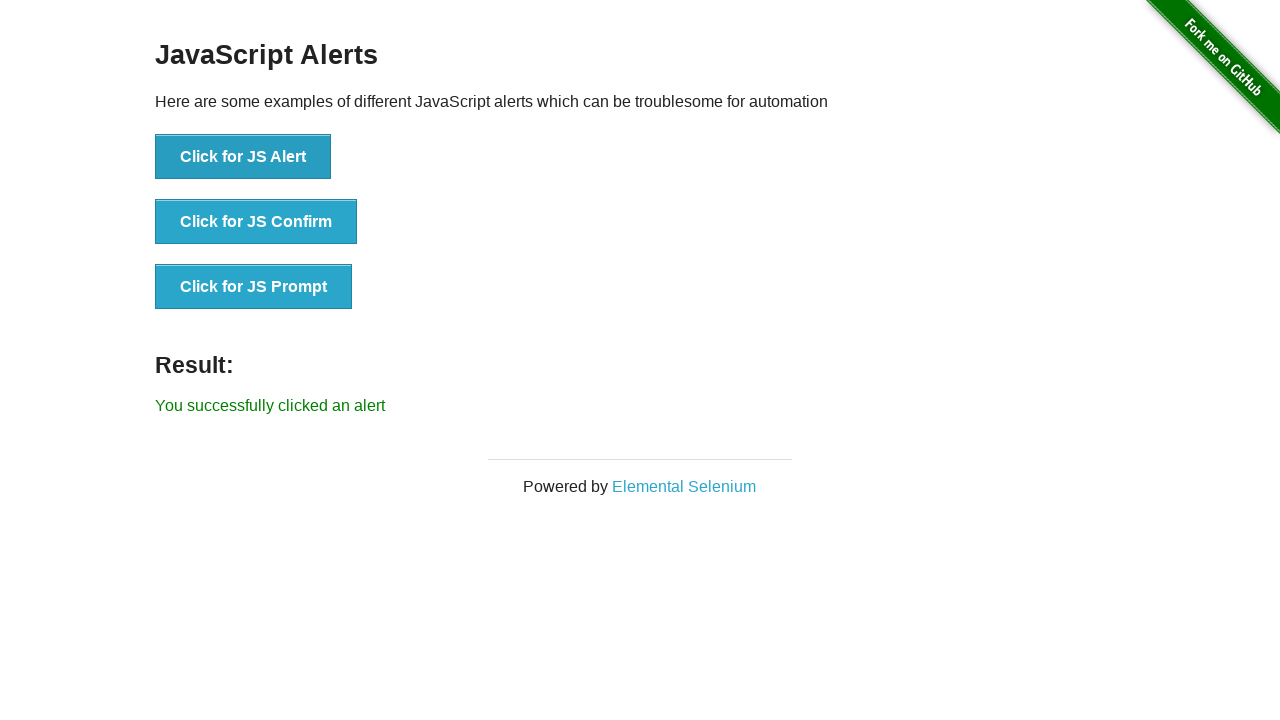

Set up dialog handler and clicked alert button again at (243, 157) on button[onclick='jsAlert()']
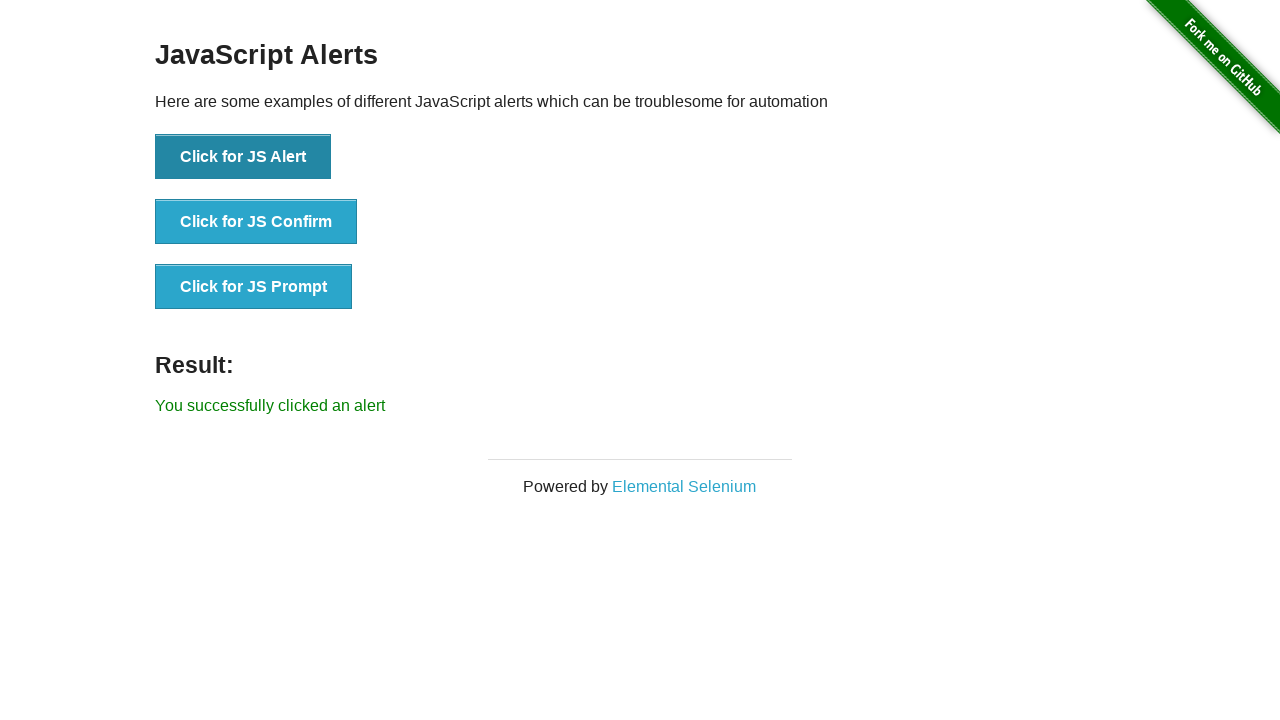

Clicked button to trigger confirm dialog at (256, 222) on button[onclick='jsConfirm()']
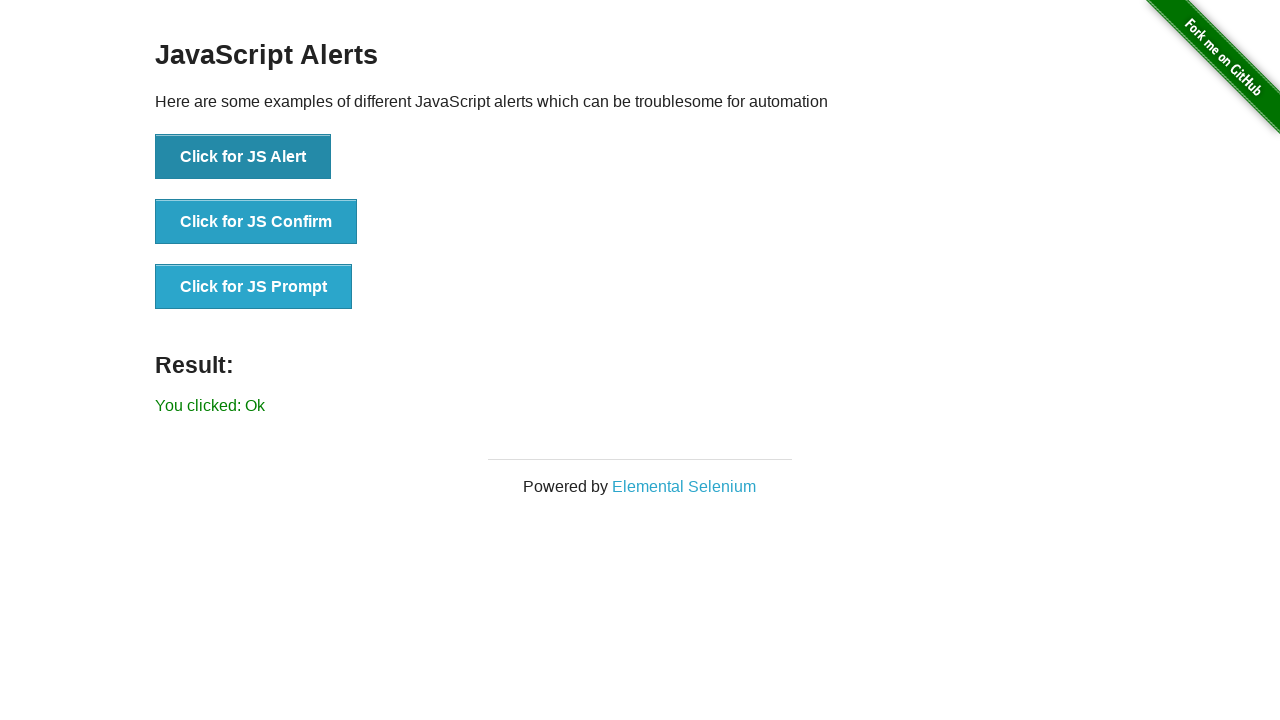

Set up confirm dialog handler and clicked confirm button at (256, 222) on button[onclick='jsConfirm()']
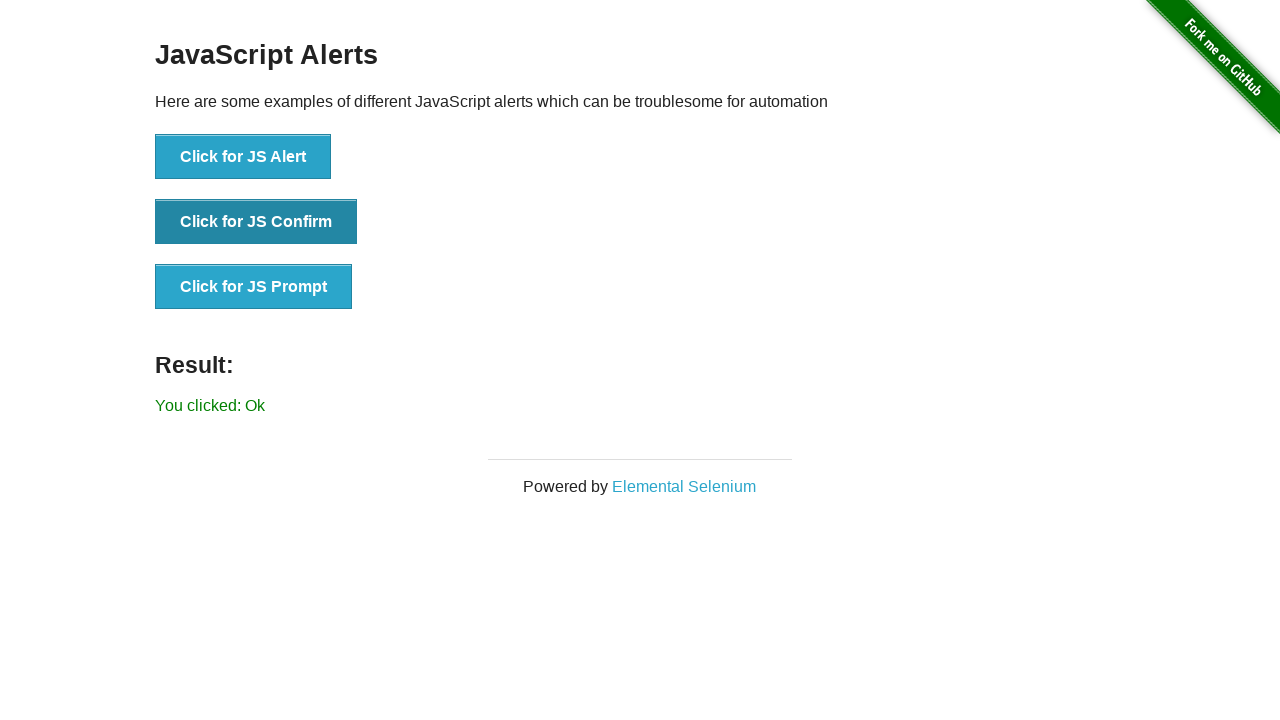

Set up prompt dialog handler and clicked prompt button with input 'marina_test_input' at (254, 287) on button[onclick='jsPrompt()']
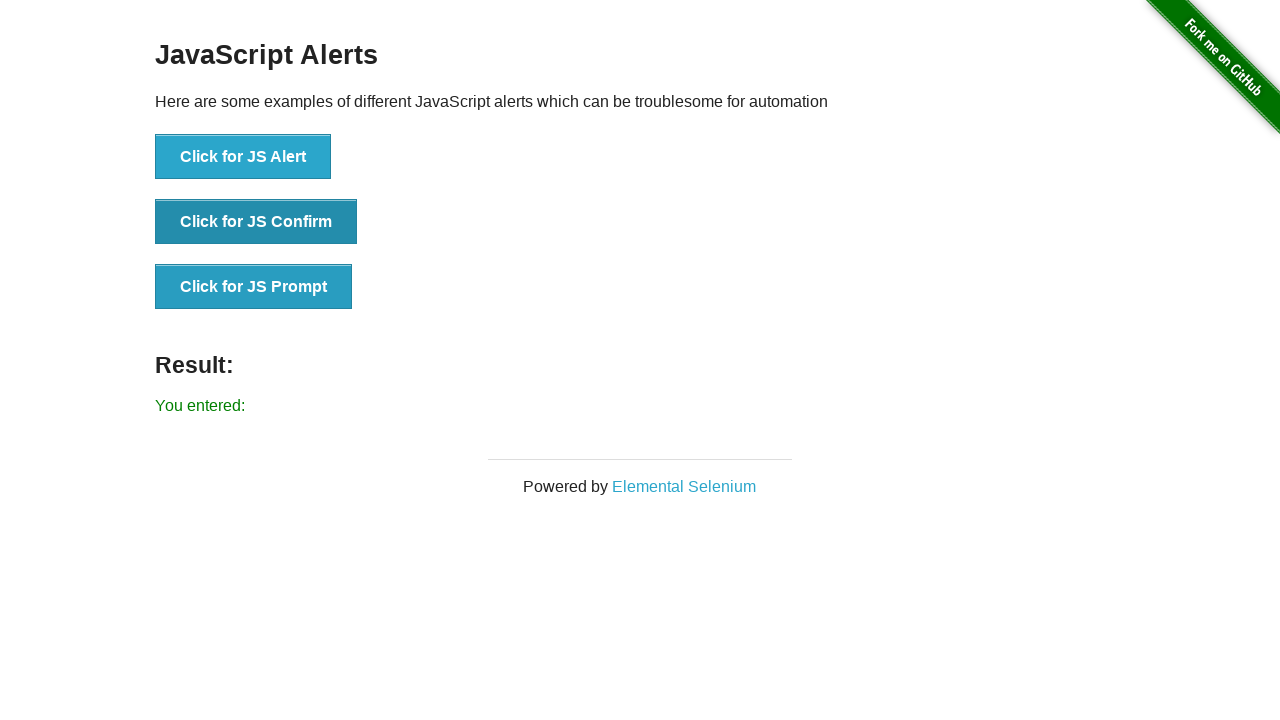

Waited for result element to be displayed
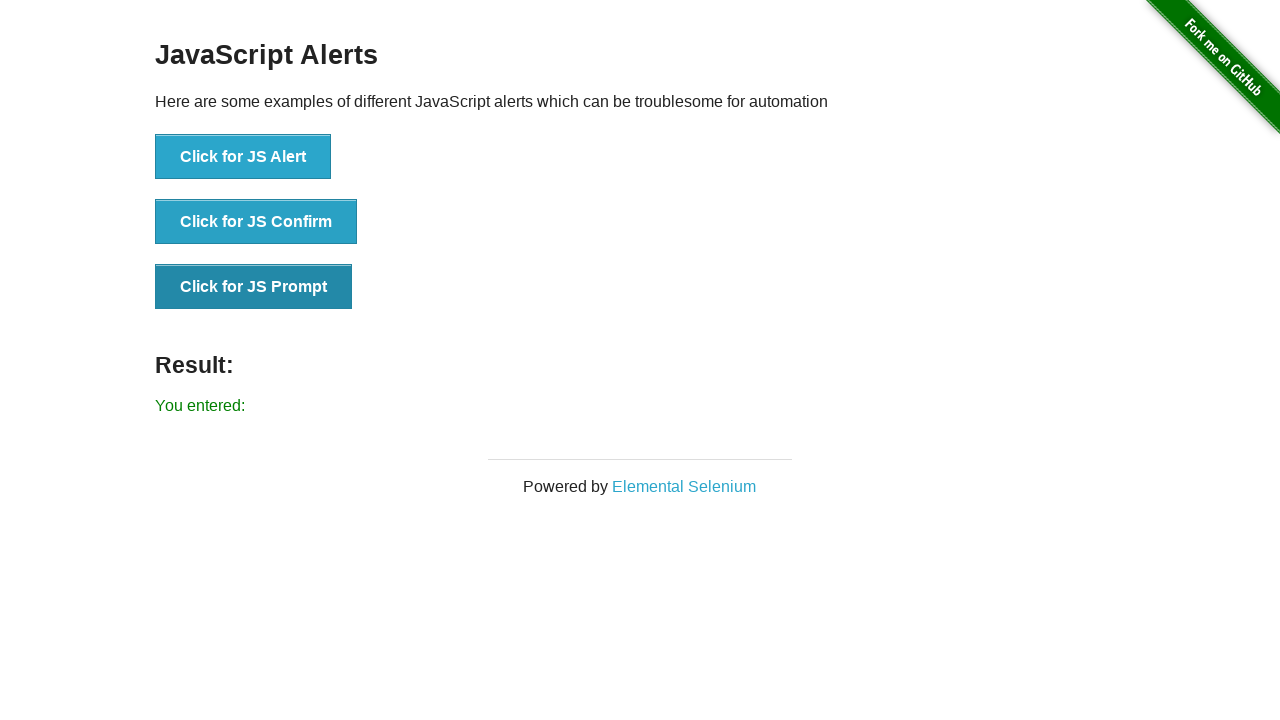

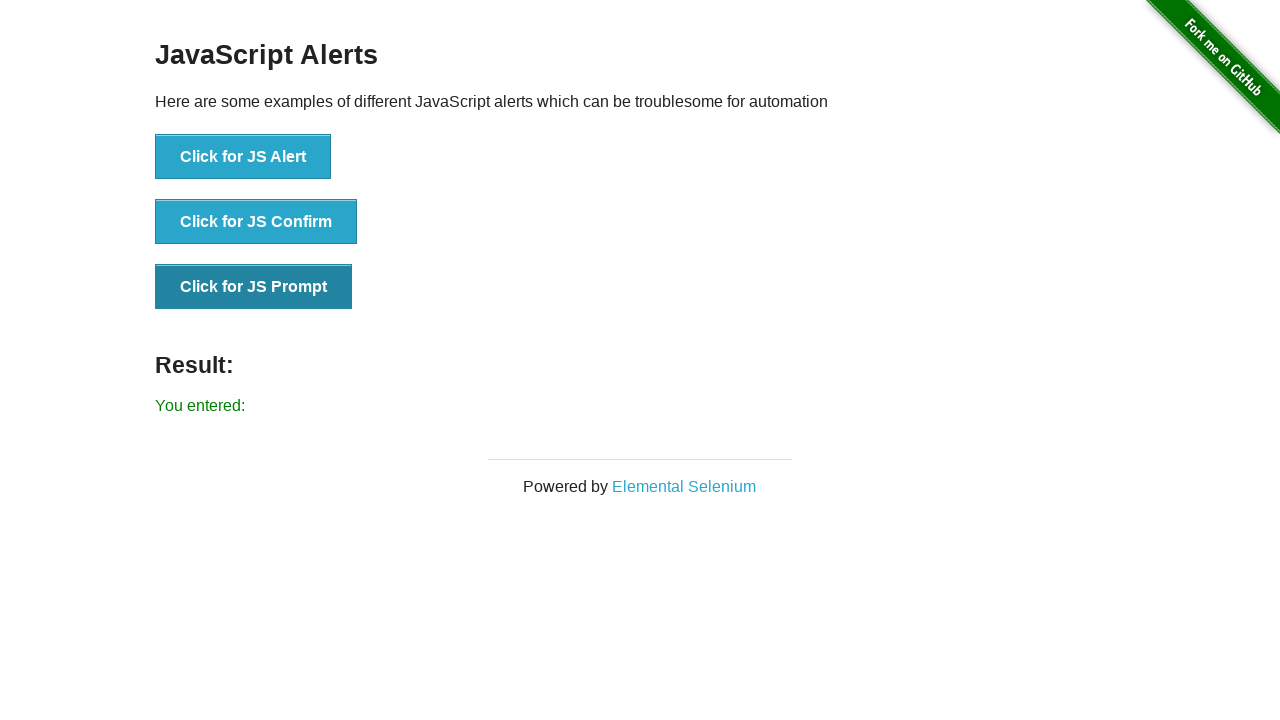